Navigates to checkbox page and unchecks all checkboxes

Starting URL: https://the-internet.herokuapp.com/checkboxes

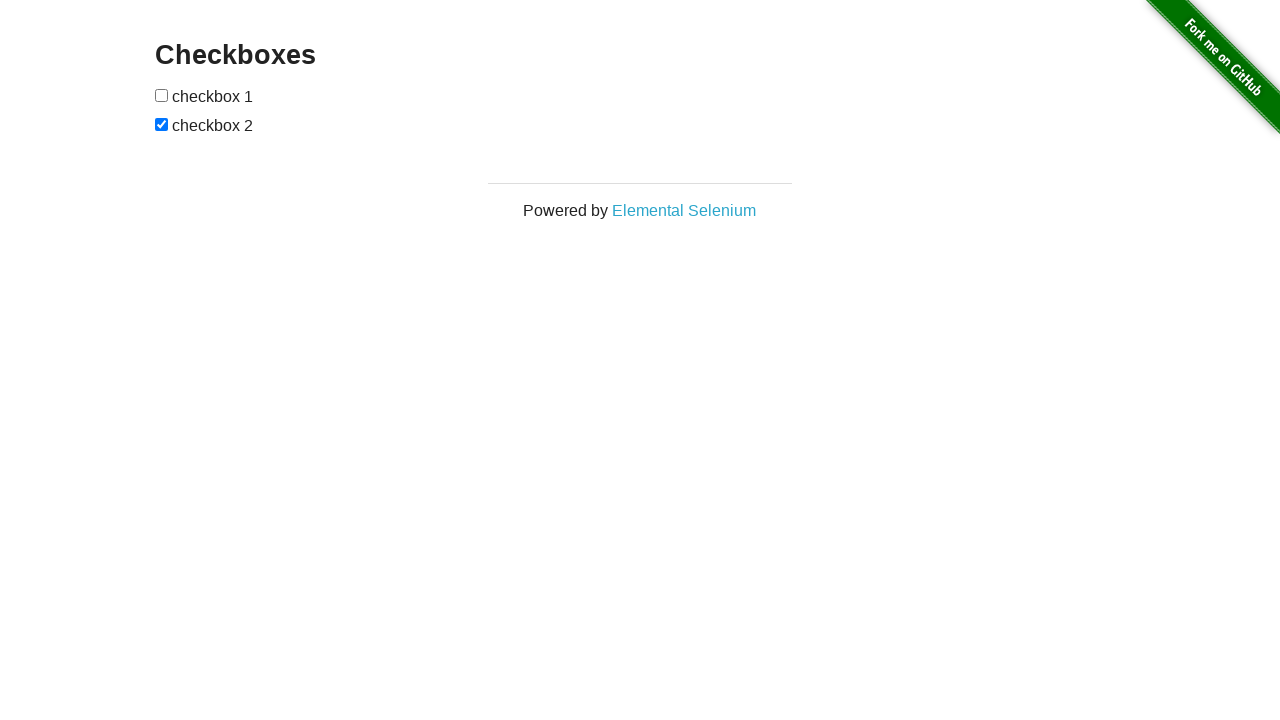

Navigated to checkbox page
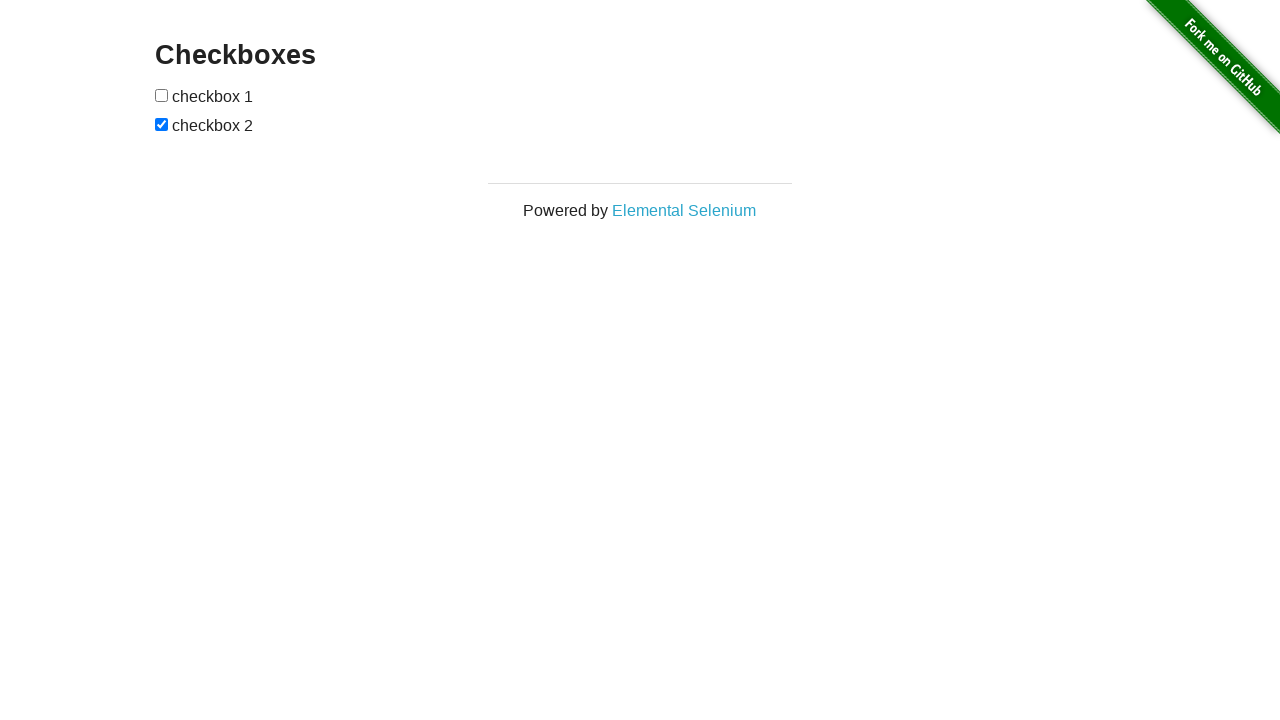

Located all checkboxes on the page
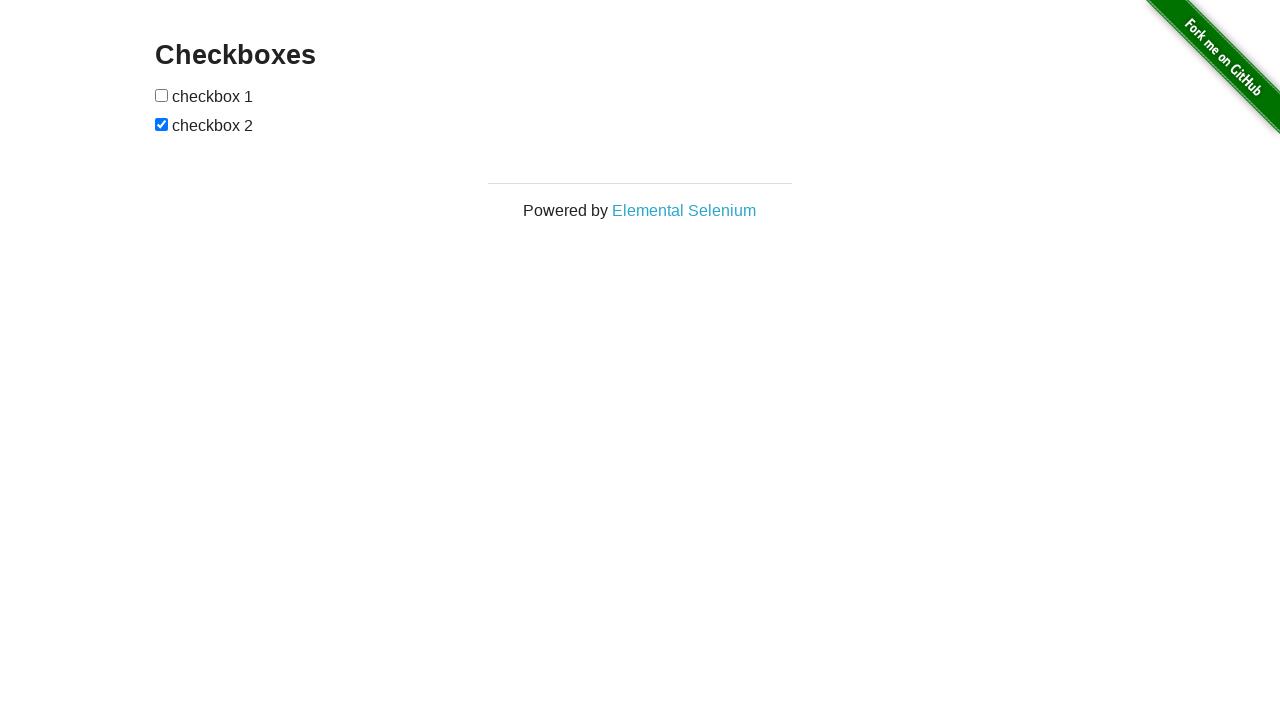

Found 2 checkboxes total
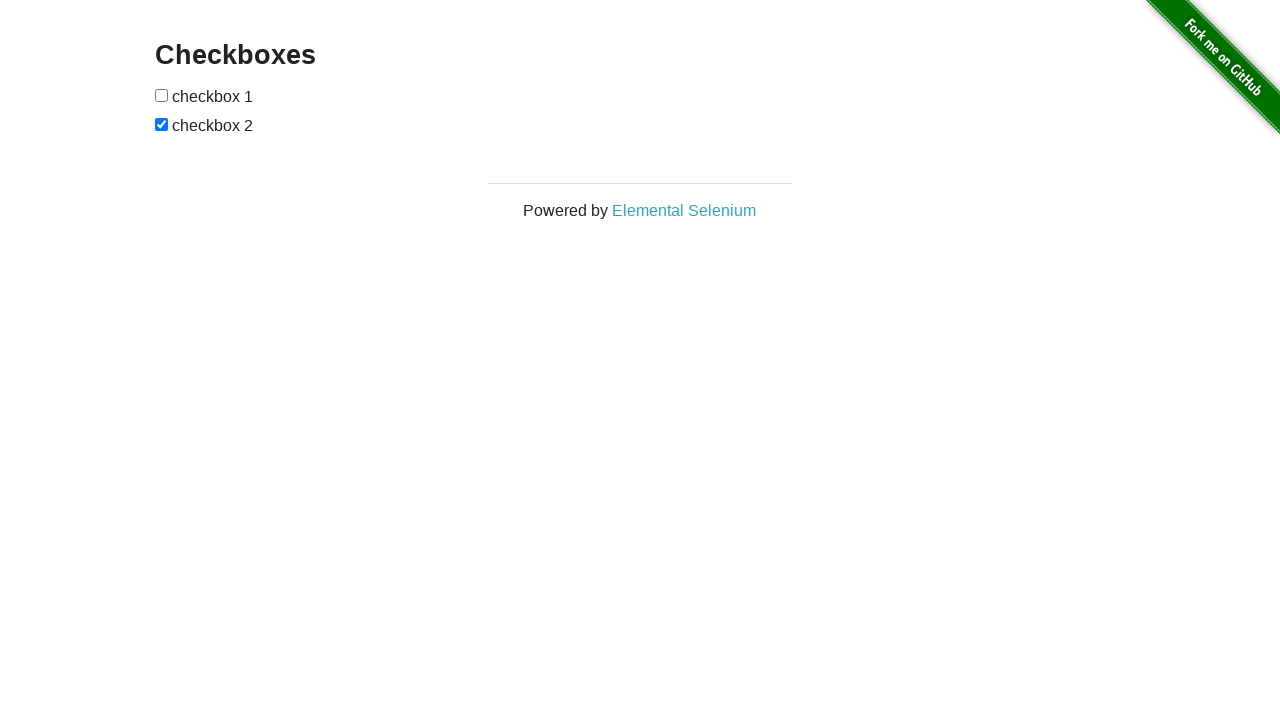

Unchecked checkbox 2 at (162, 124) on input[type='checkbox'] >> nth=1
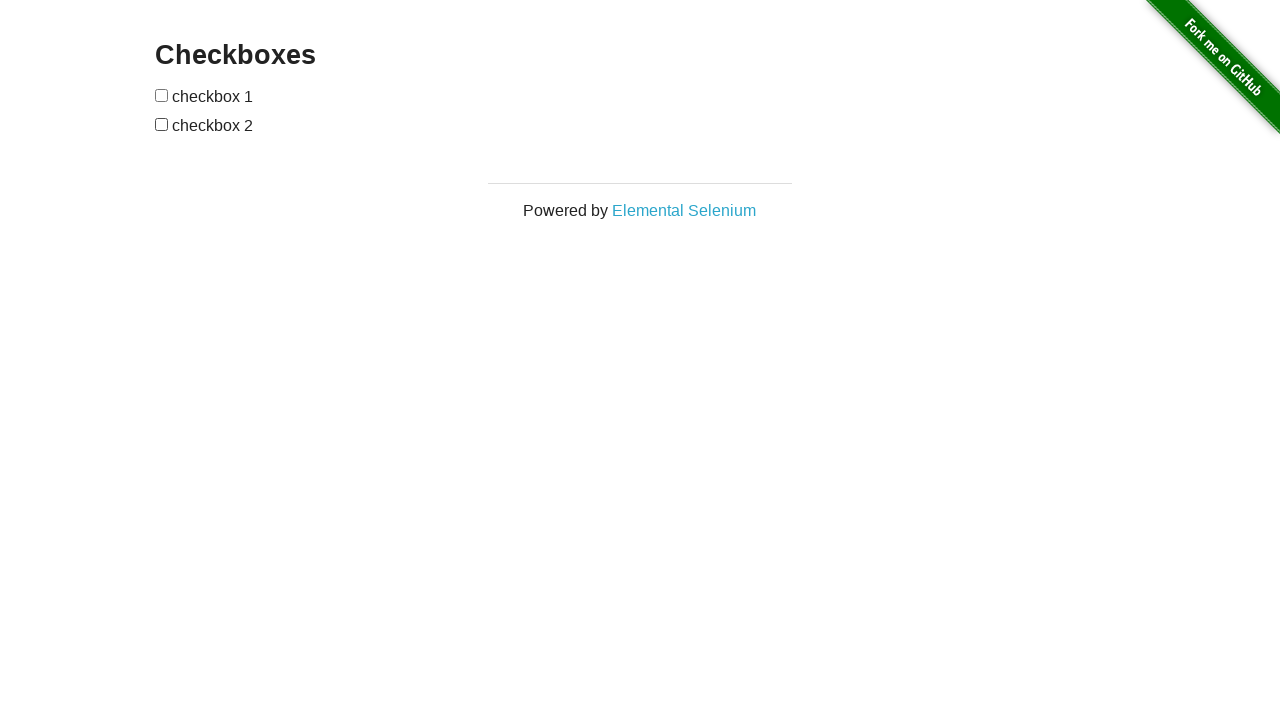

Verified checkbox 1 is unchecked
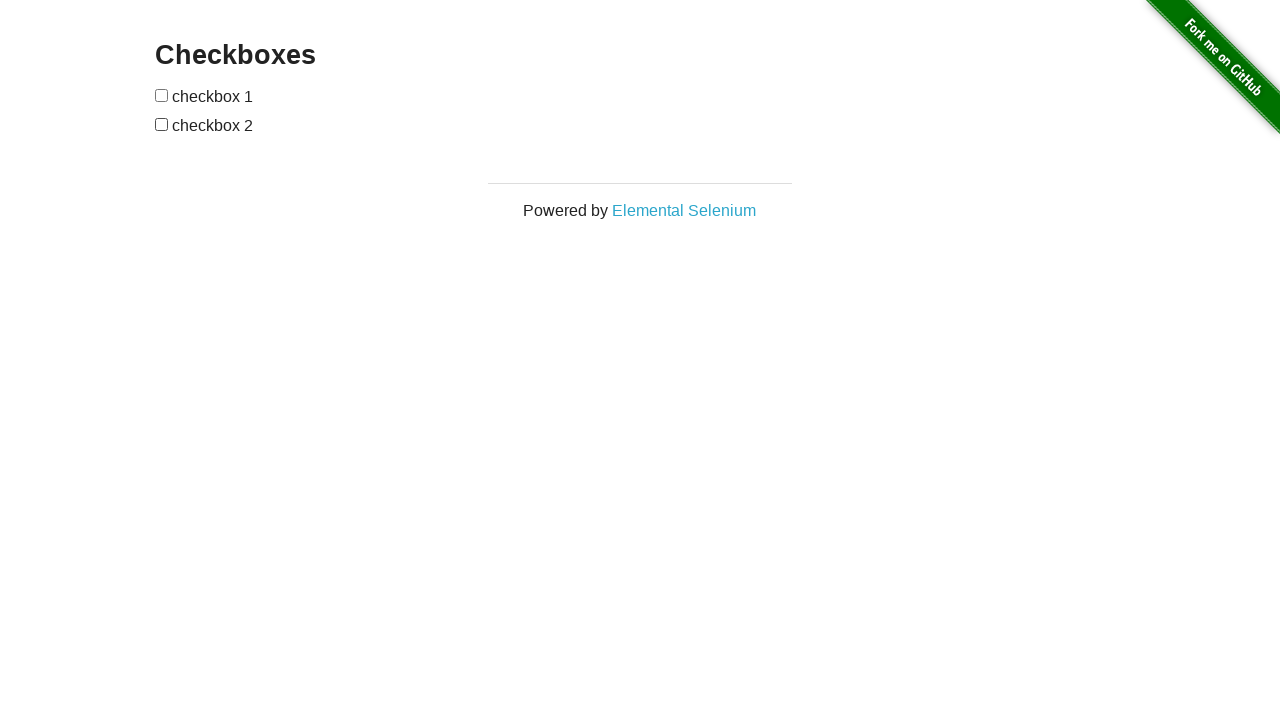

Verified checkbox 2 is unchecked
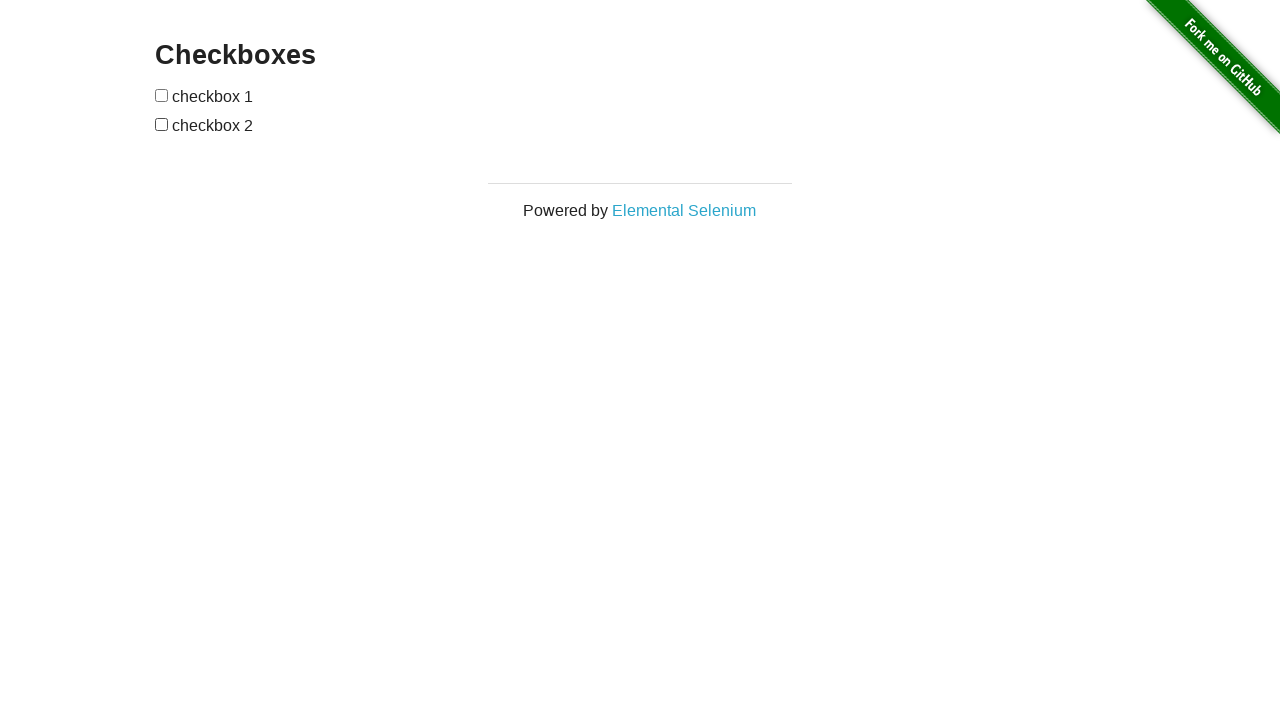

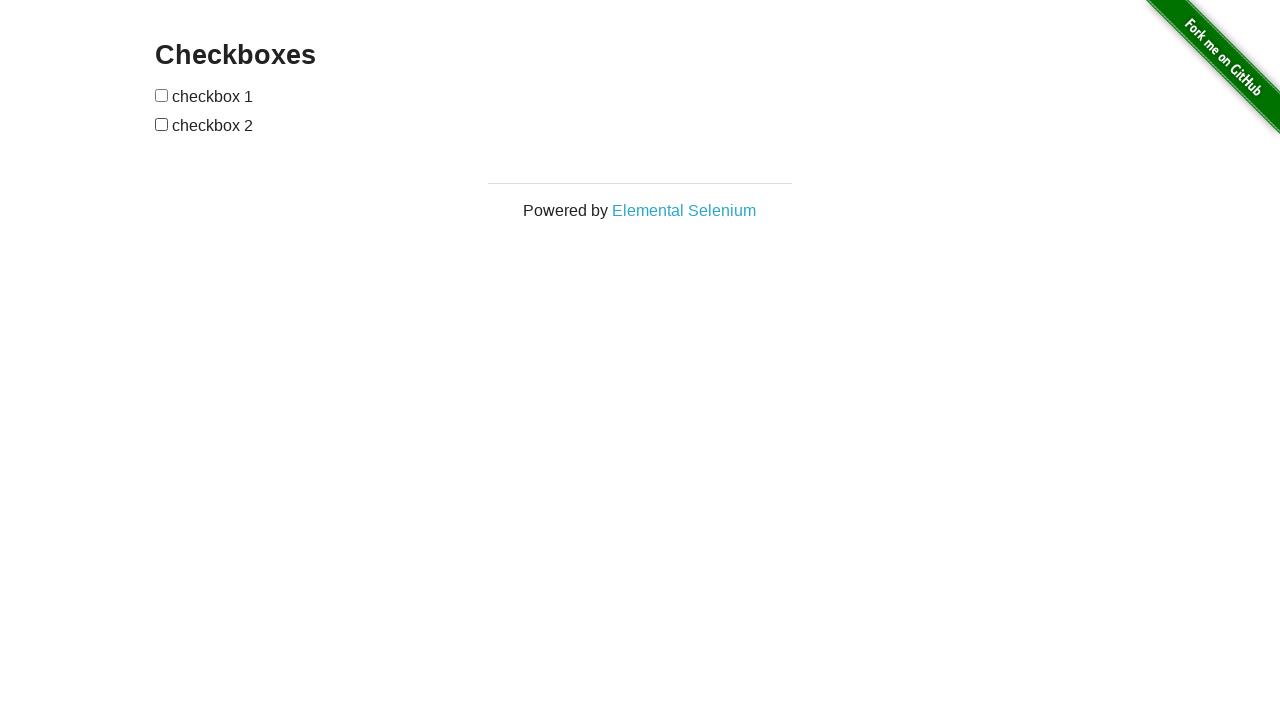